Tests navigation by clicking the 'Ver Fãs Cadastrados' button and verifying it redirects to the list page

Starting URL: https://davi-vert.vercel.app/index.html

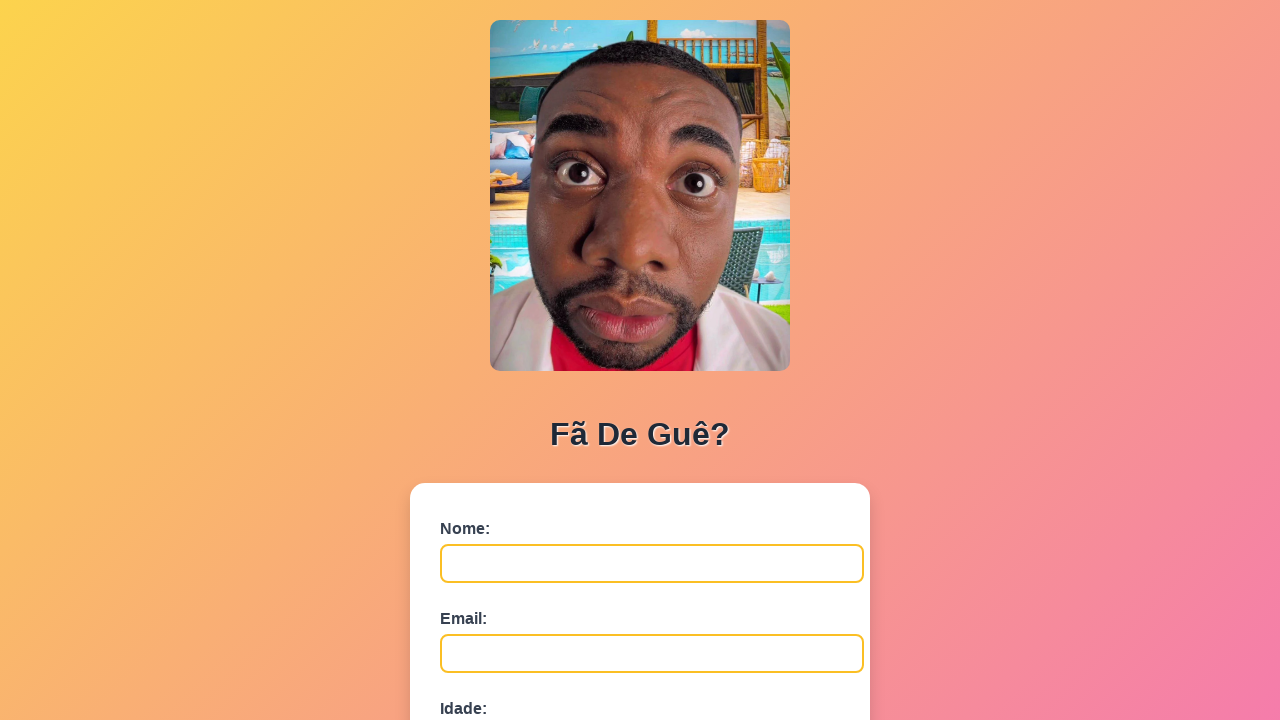

Clicked 'Ver Fãs Cadastrados' button at (640, 675) on xpath=//button[contains(text(),'Ver Fãs Cadastrados')]
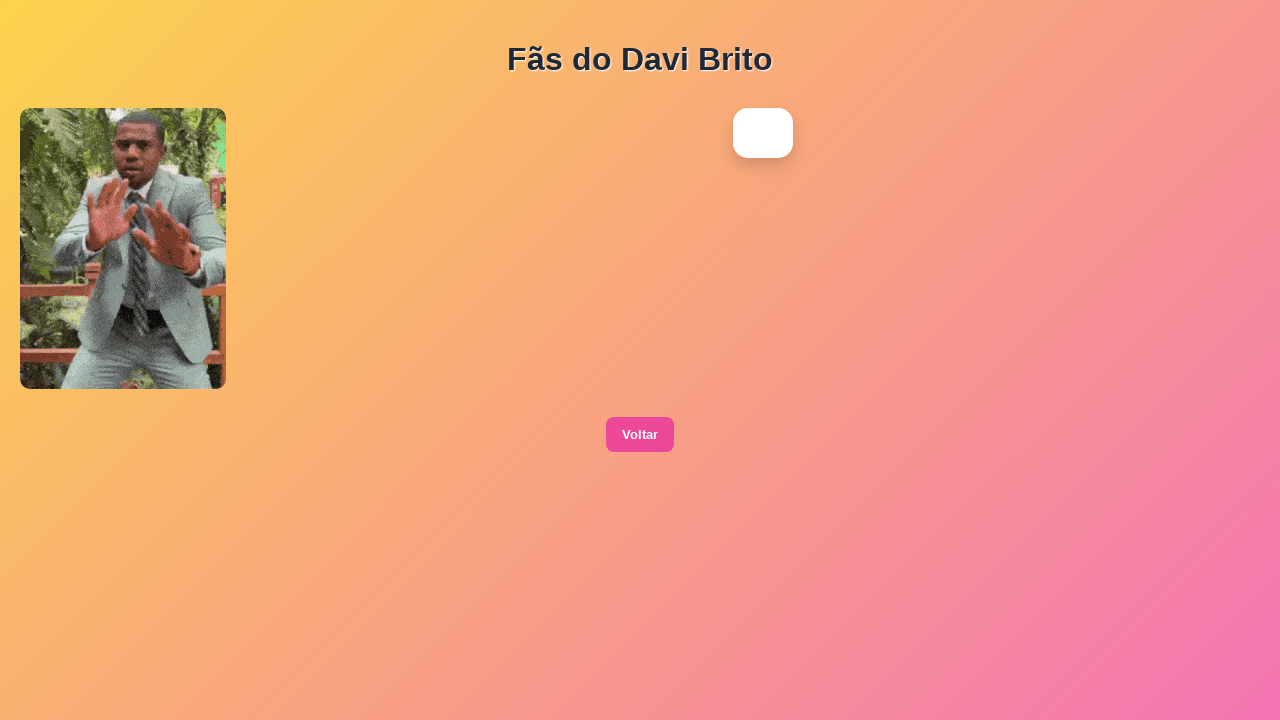

Navigation to list page completed - URL matches lista.html
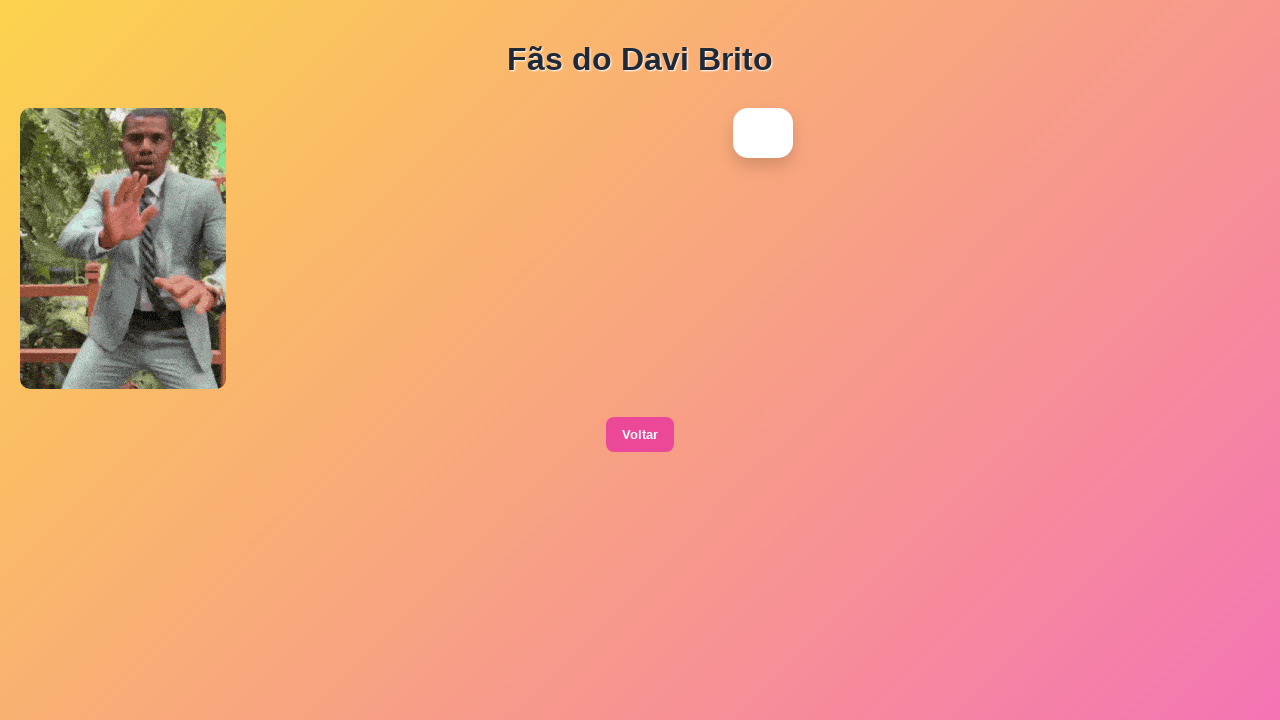

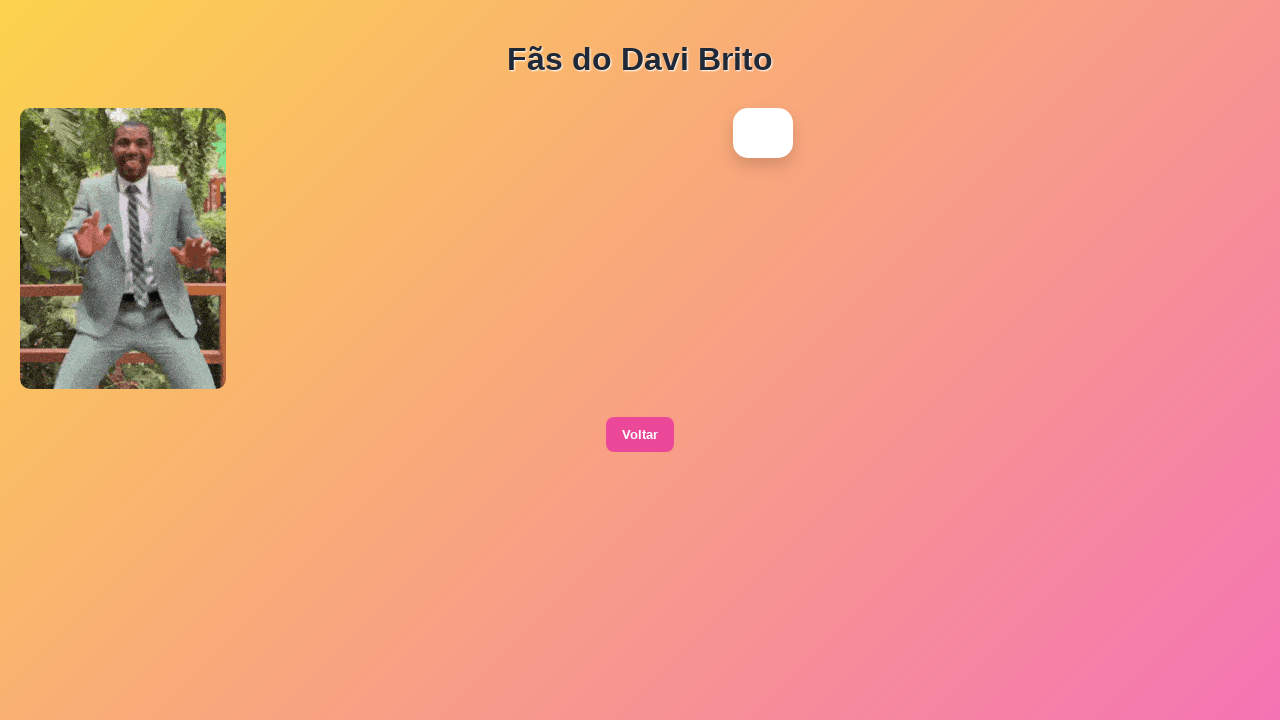